Tests drag and drop functionality by dragging an element to a target drop zone

Starting URL: http://sahitest.com/demo/dragDropMooTools.htm

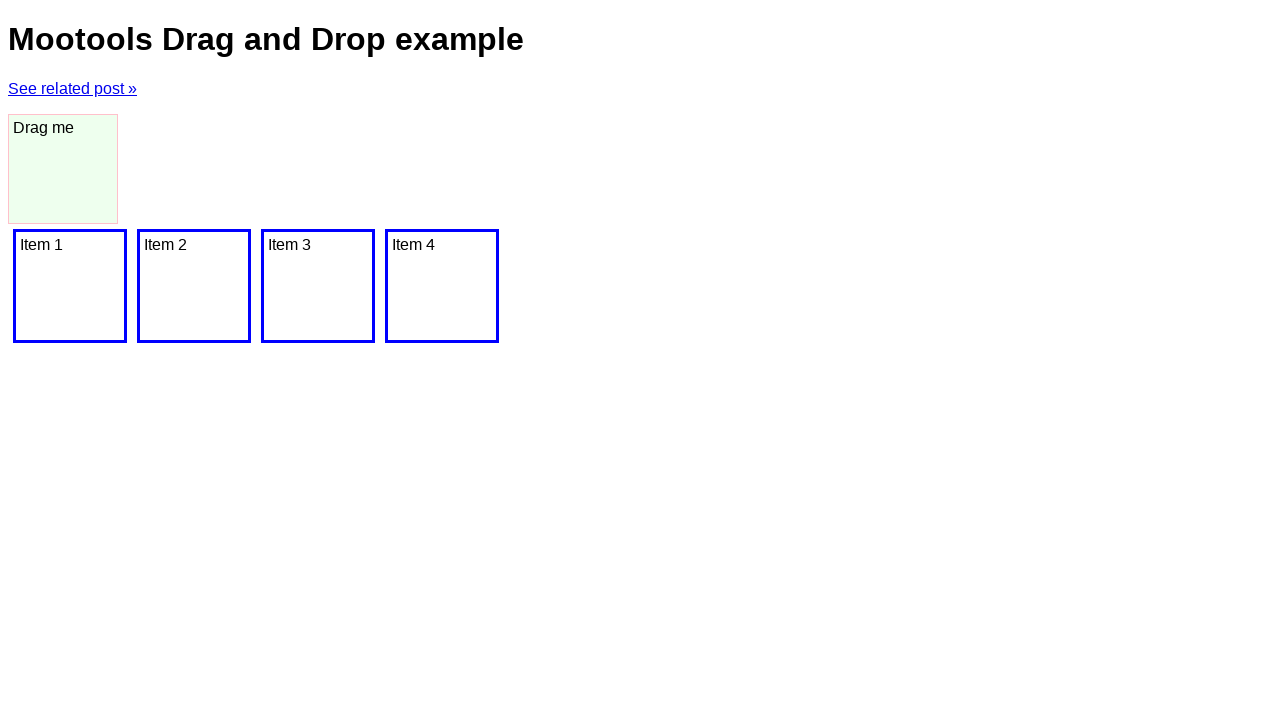

Navigated to drag and drop demo page
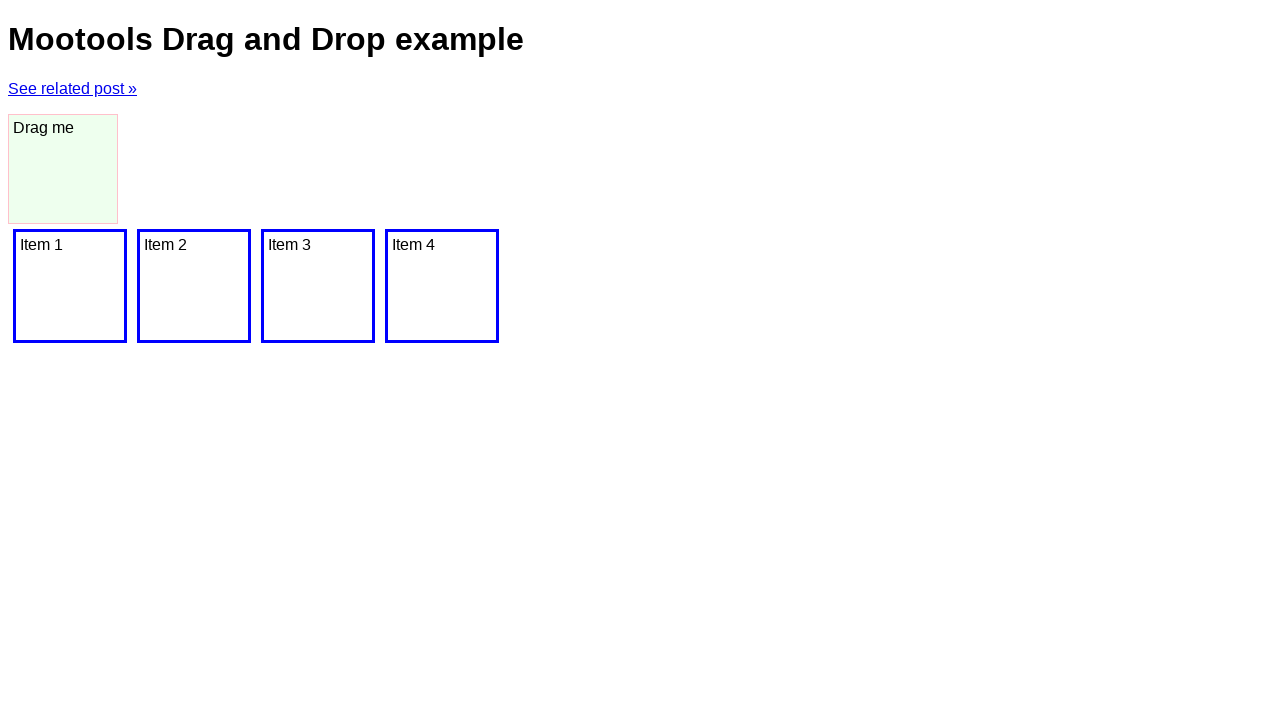

Located source element with id 'dragger'
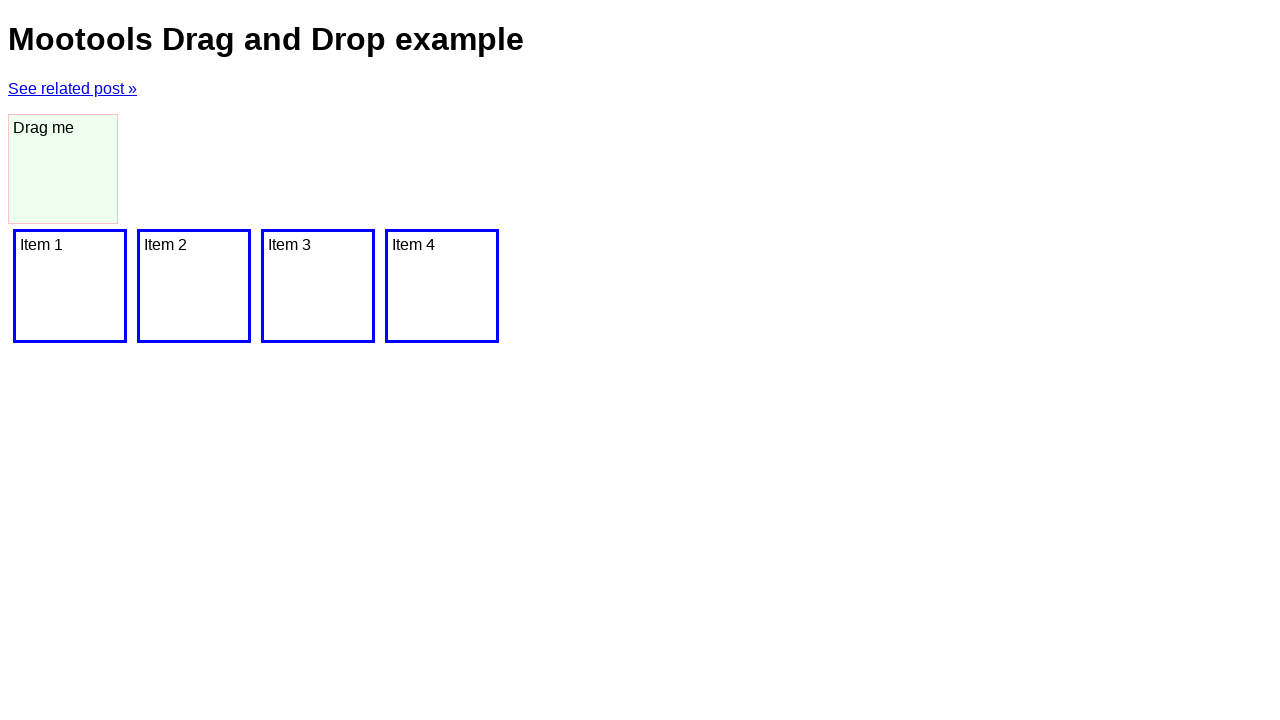

Located target drop zone element
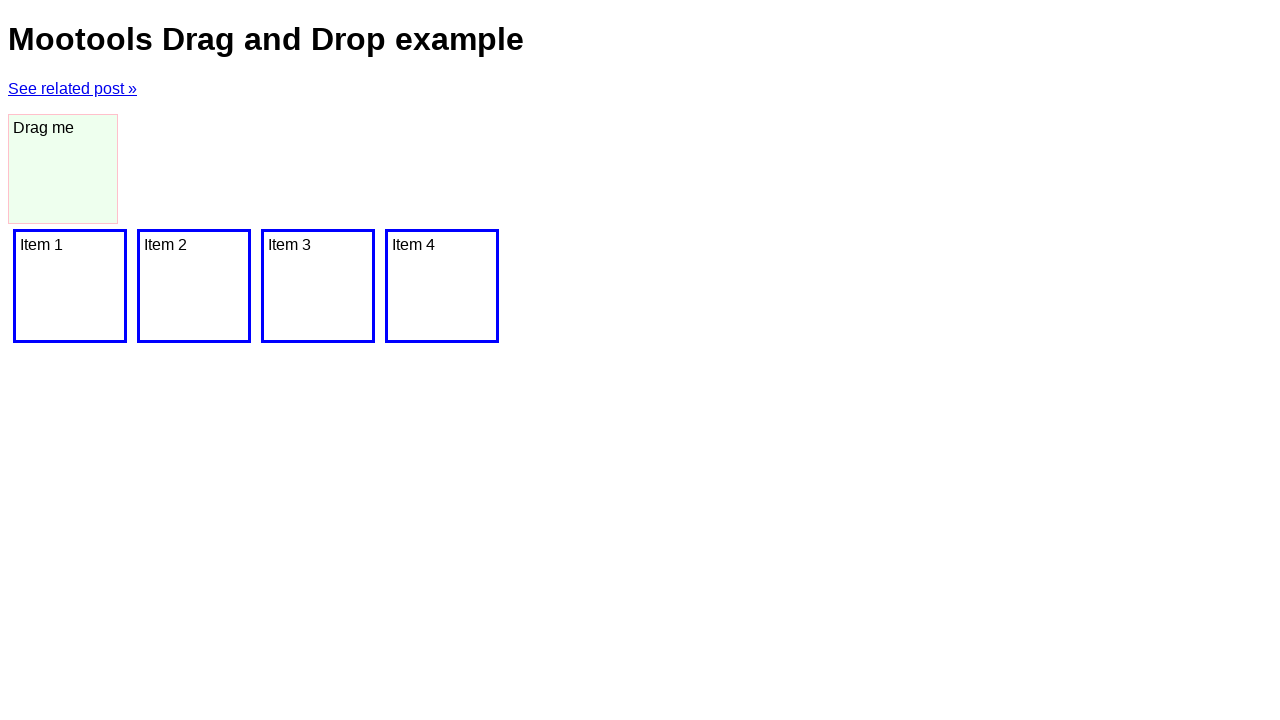

Dragged source element to target drop zone at (194, 286)
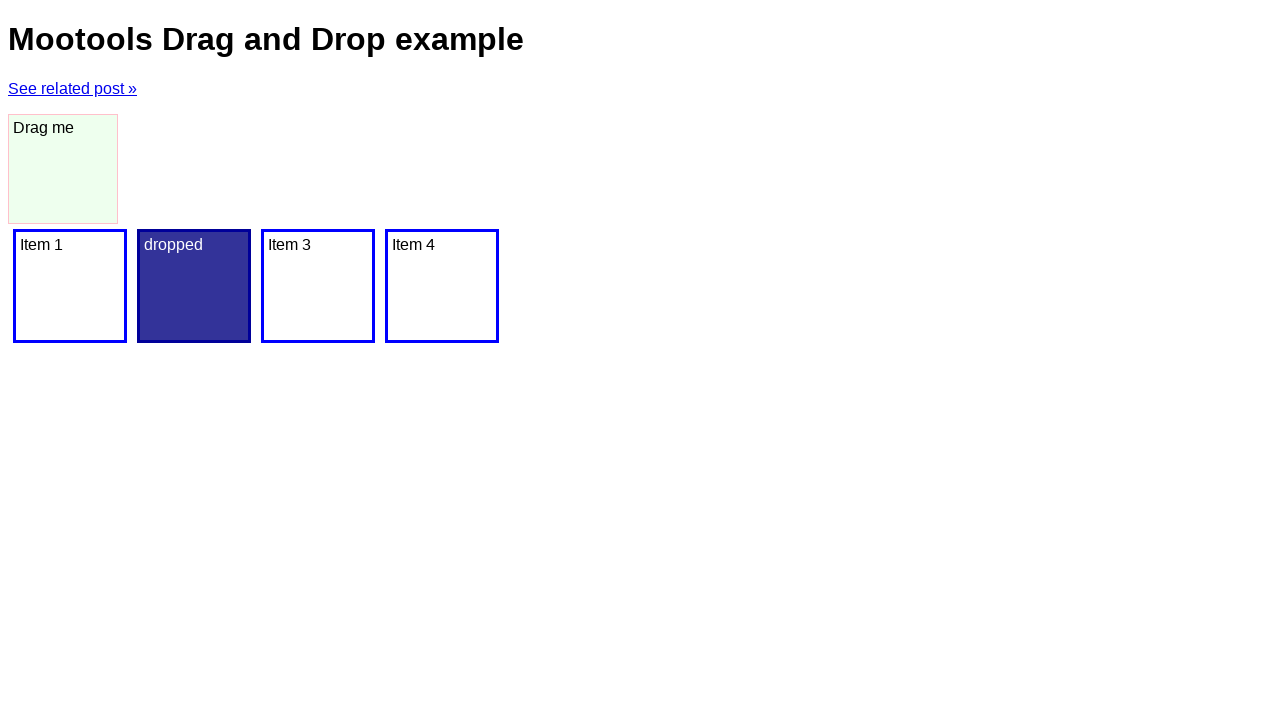

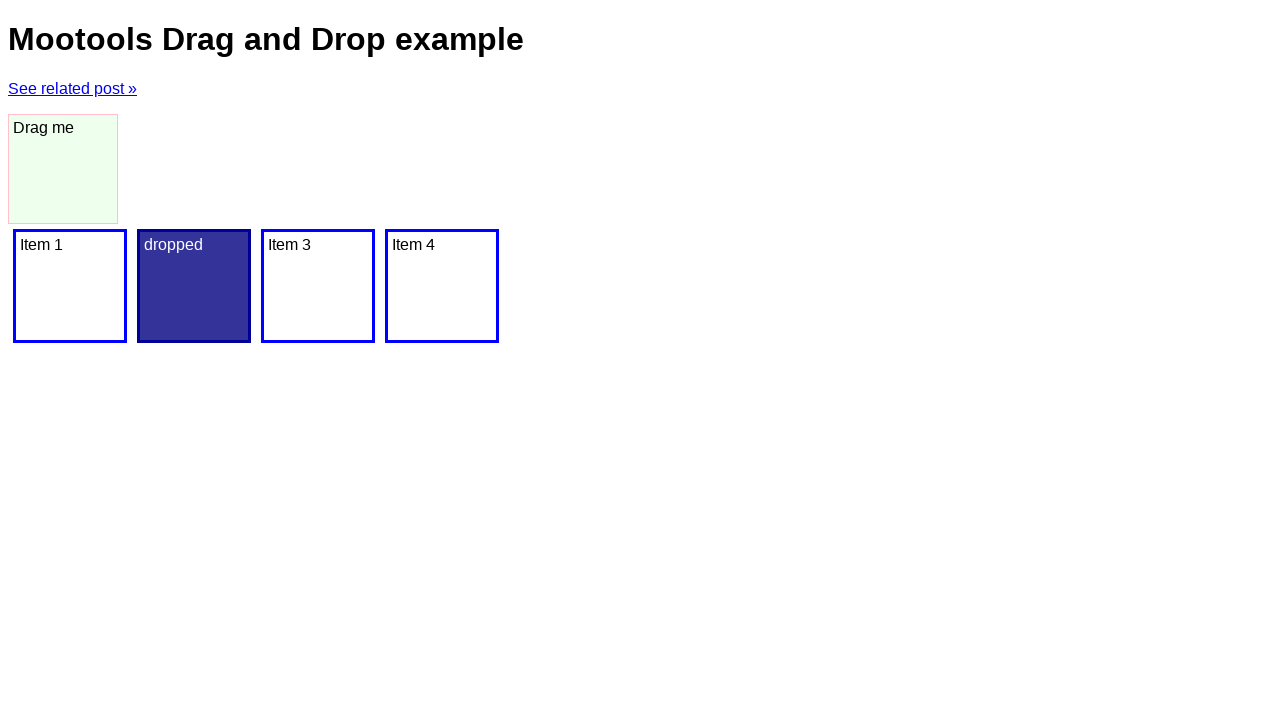